Tests the add-to-cart functionality on an e-commerce demo site by adding an iPhone 12 product to the cart and verifying it appears in the cart panel.

Starting URL: https://bstackdemo.com/

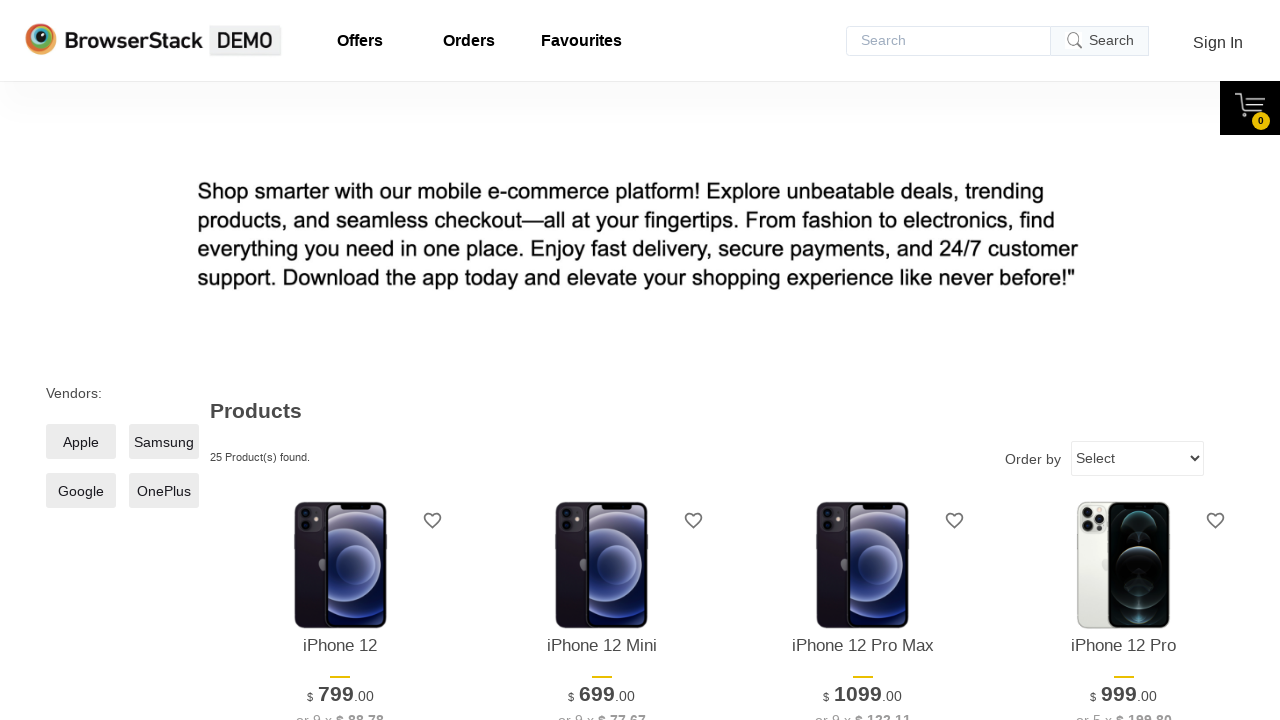

Page loaded and title contains 'StackDemo'
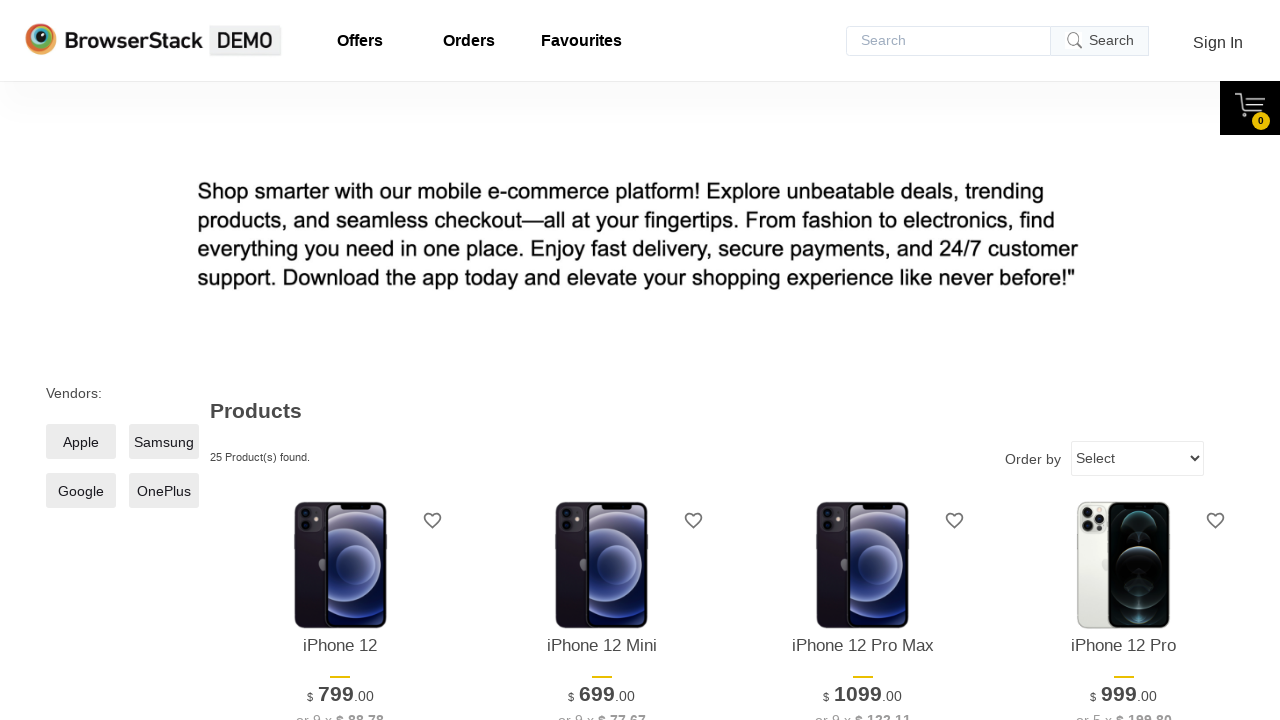

iPhone 12 product element became visible
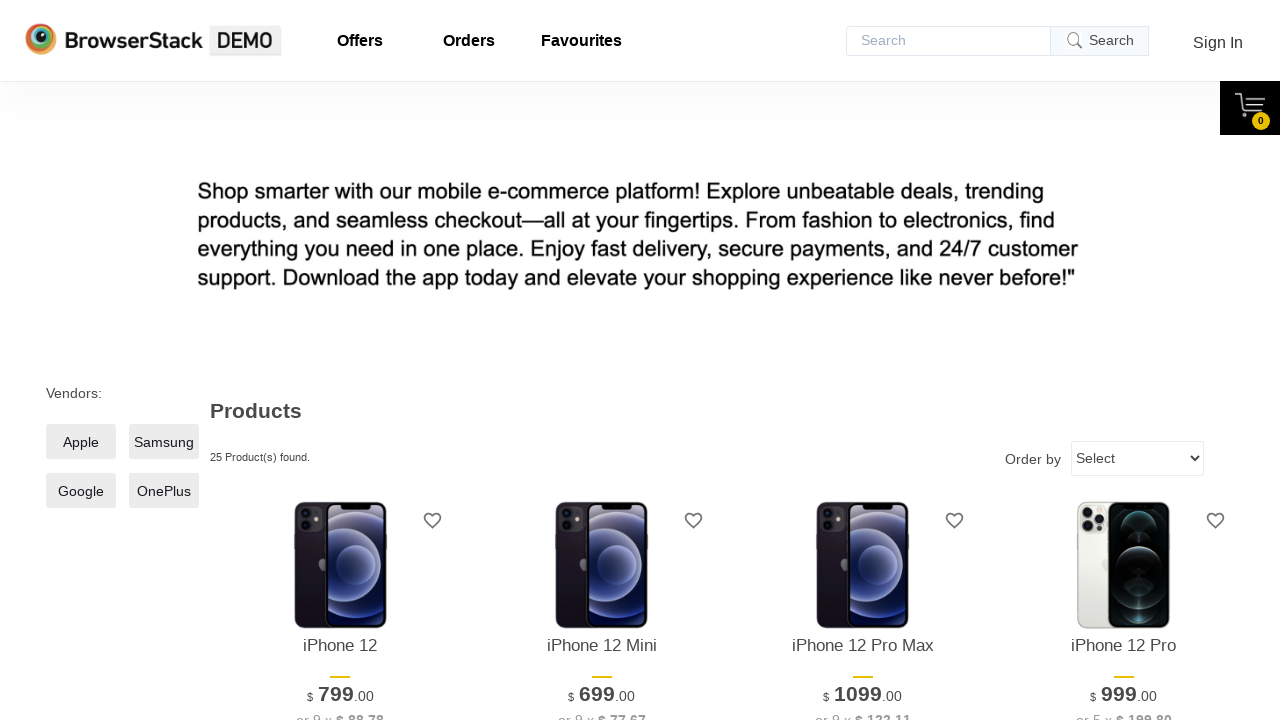

Retrieved product name from page: 'iPhone 12'
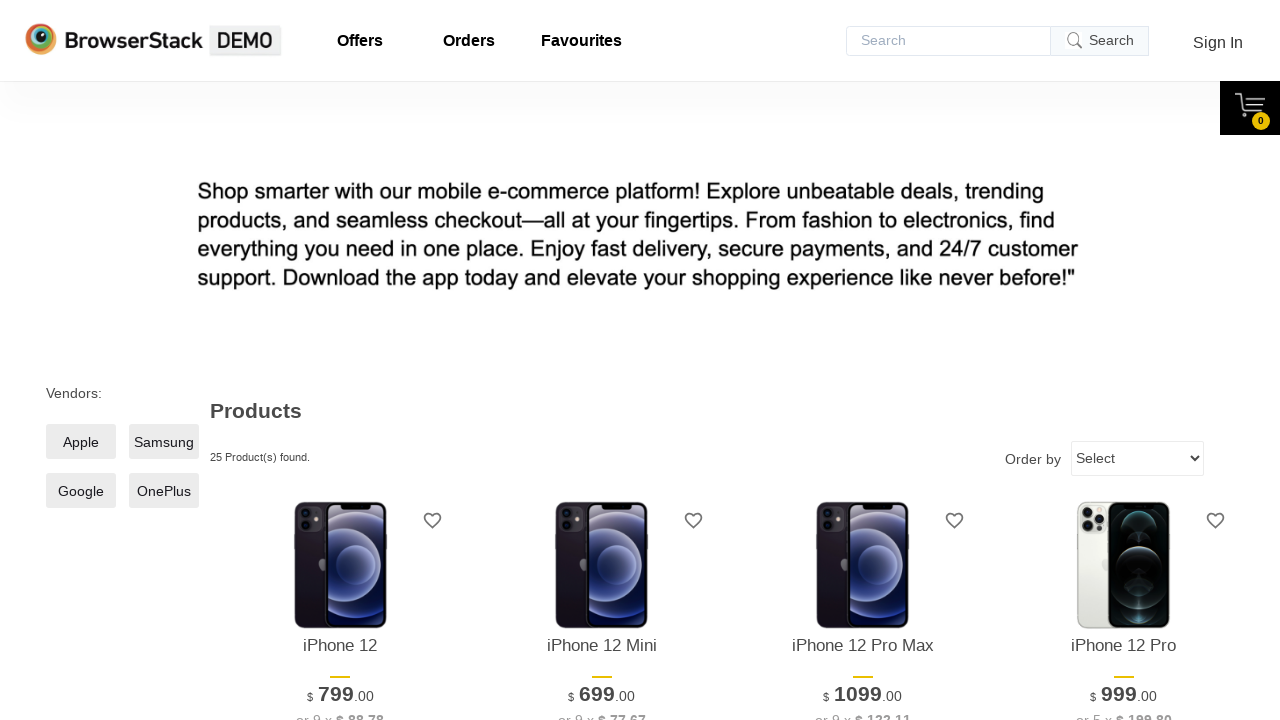

Add to cart button became visible
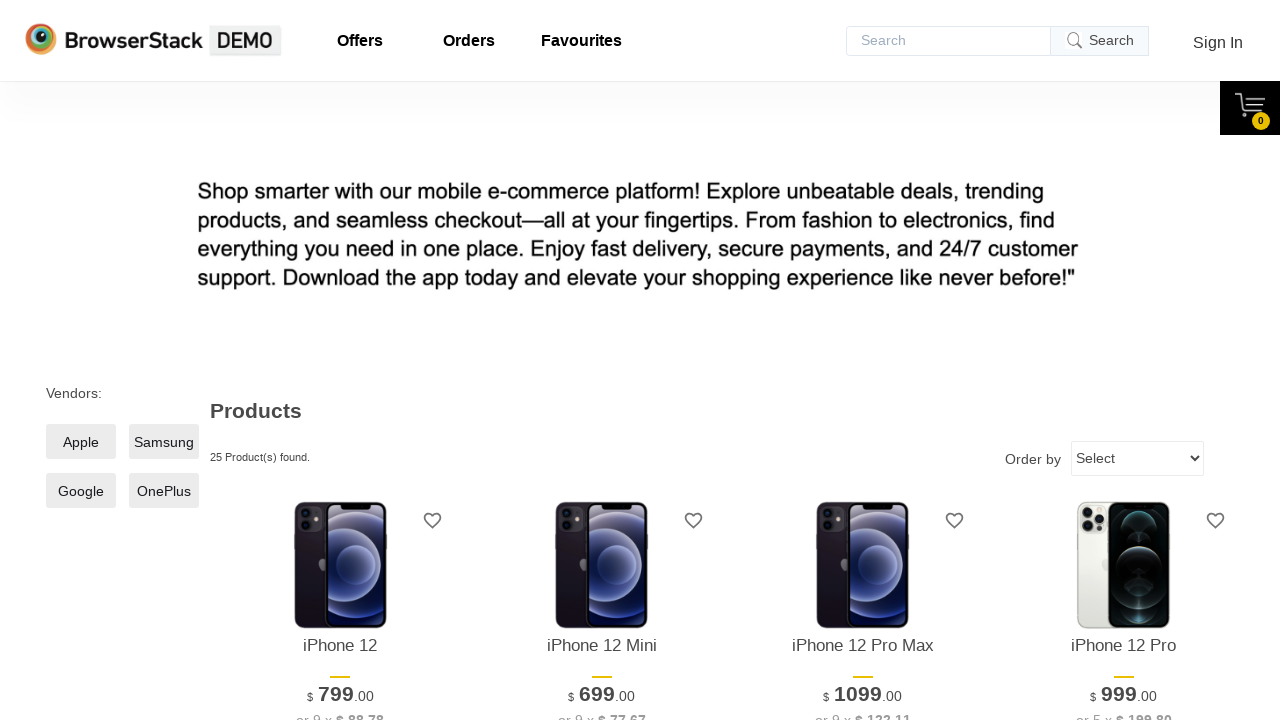

Clicked 'Add to cart' button for iPhone 12 at (340, 361) on xpath=//*[@id="1"]/div[4]
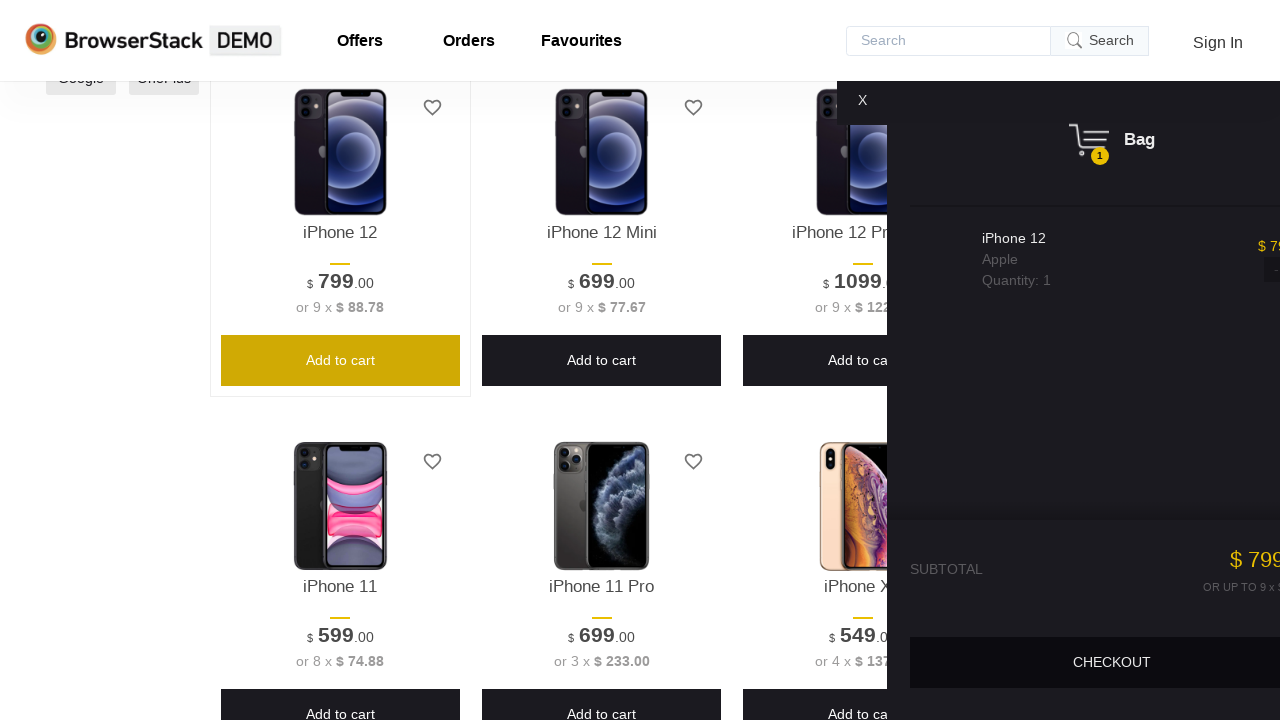

Cart pane became visible
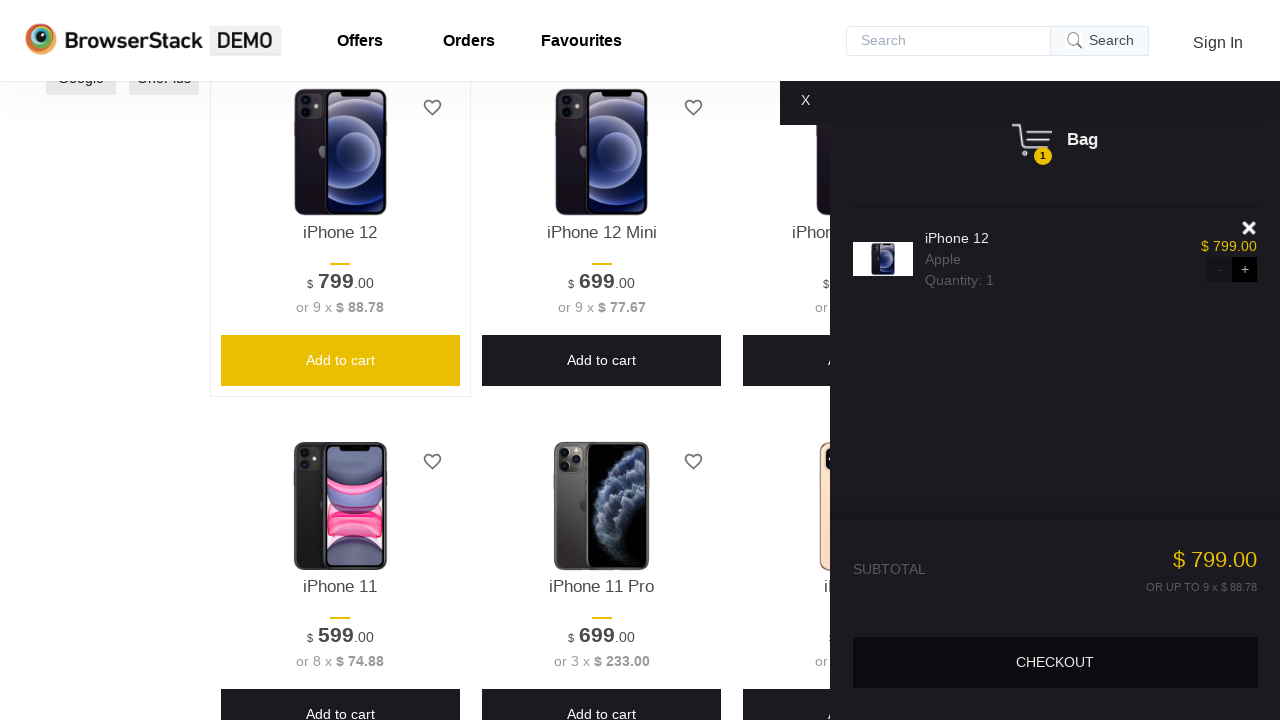

Product name in cart became visible
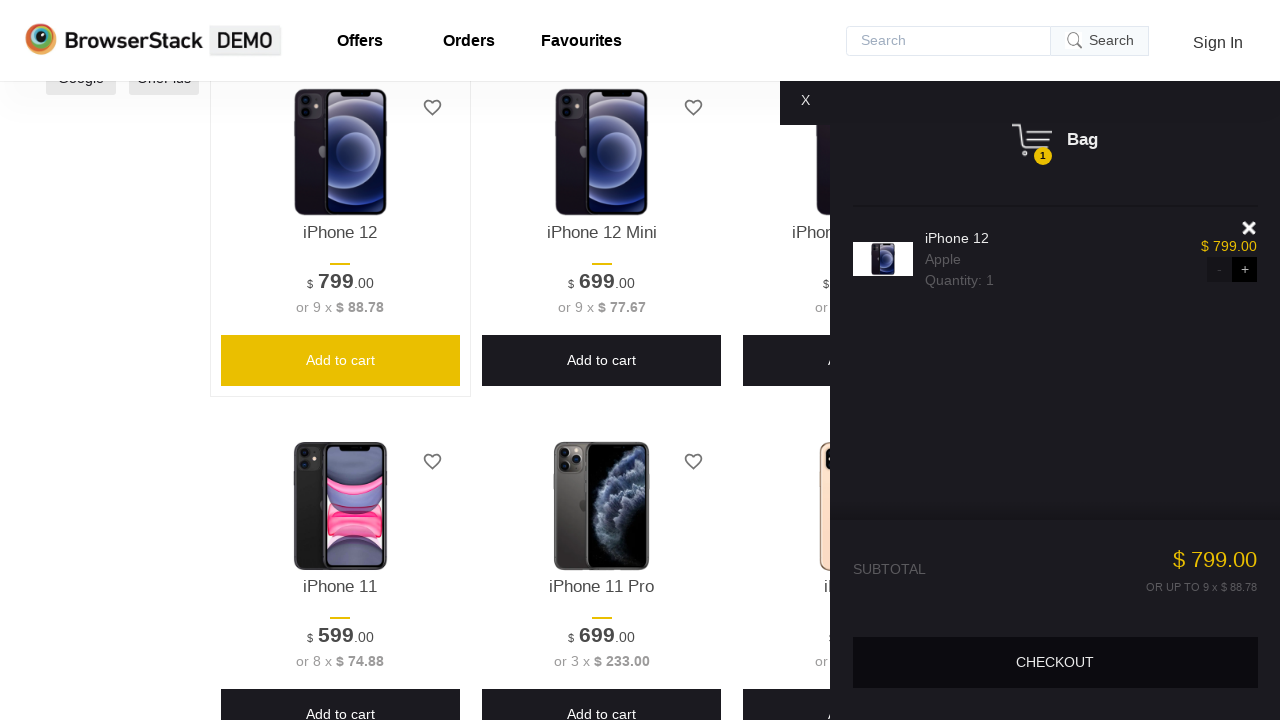

Retrieved product name from cart: 'iPhone 12'
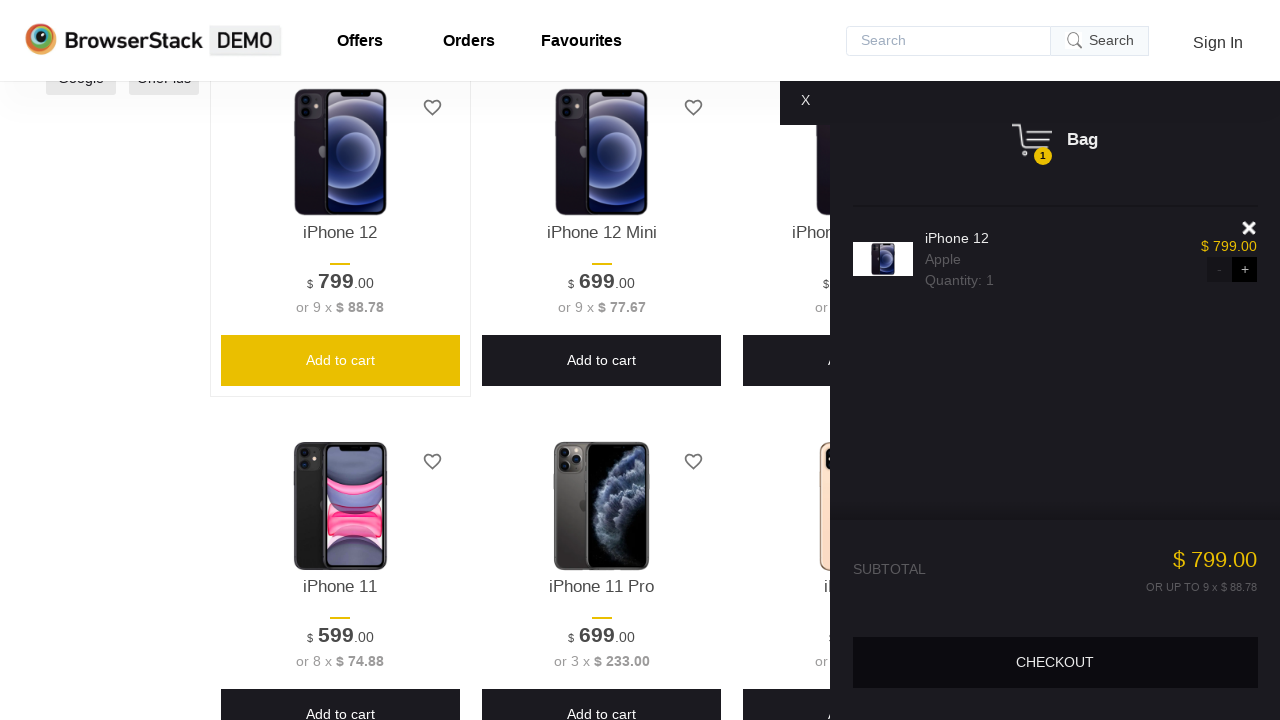

Verified product in cart matches product on page: 'iPhone 12'
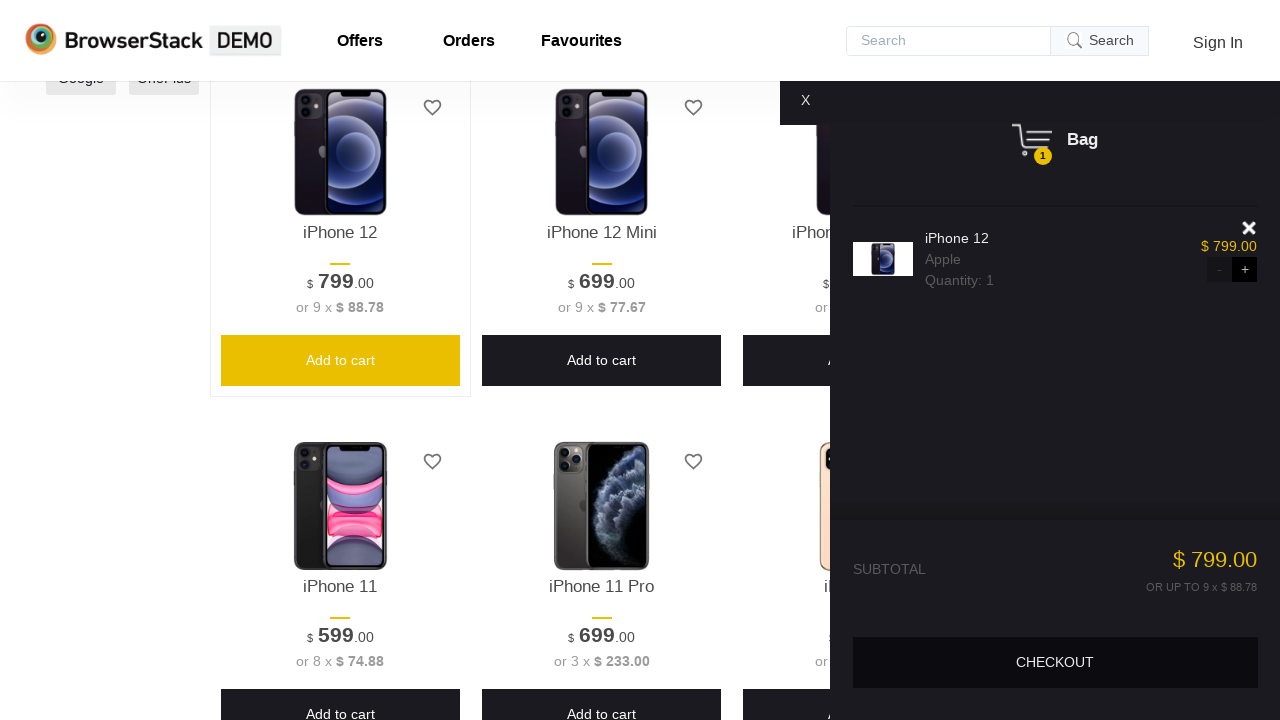

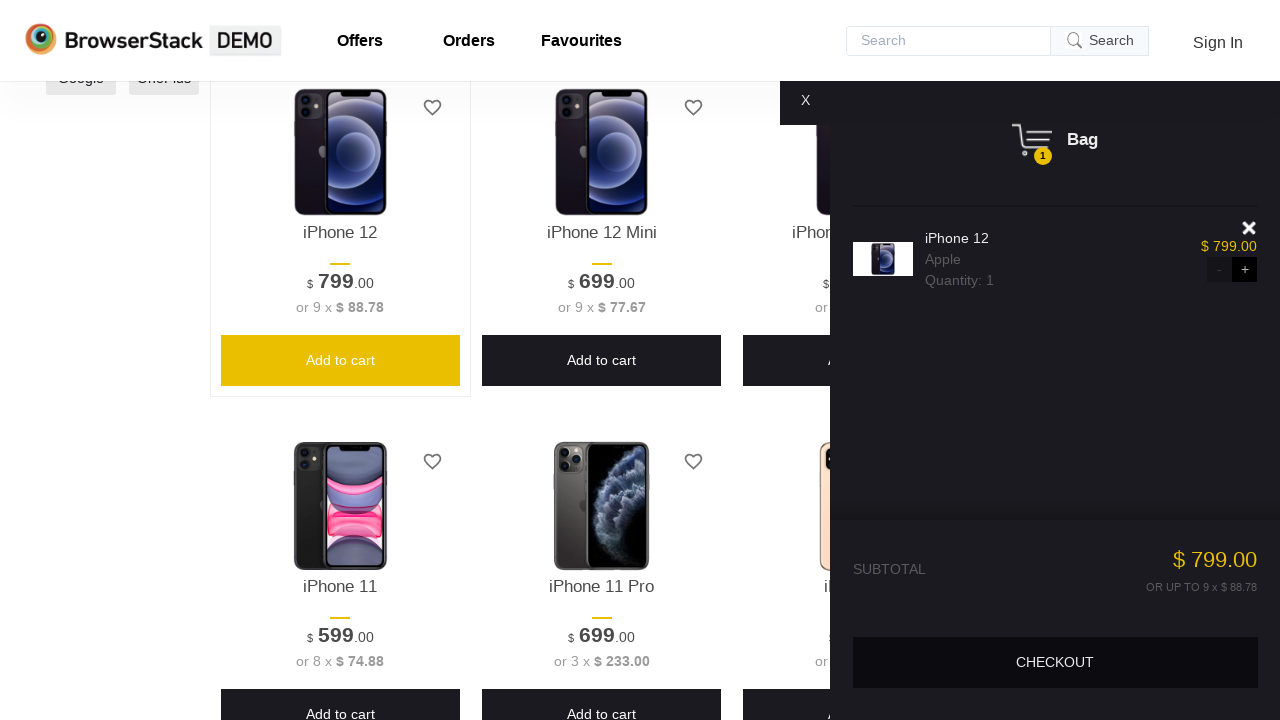